Tests interaction with iframes by locating a frame by name and filling in first name and last name input fields within that frame

Starting URL: https://letcode.in/frame

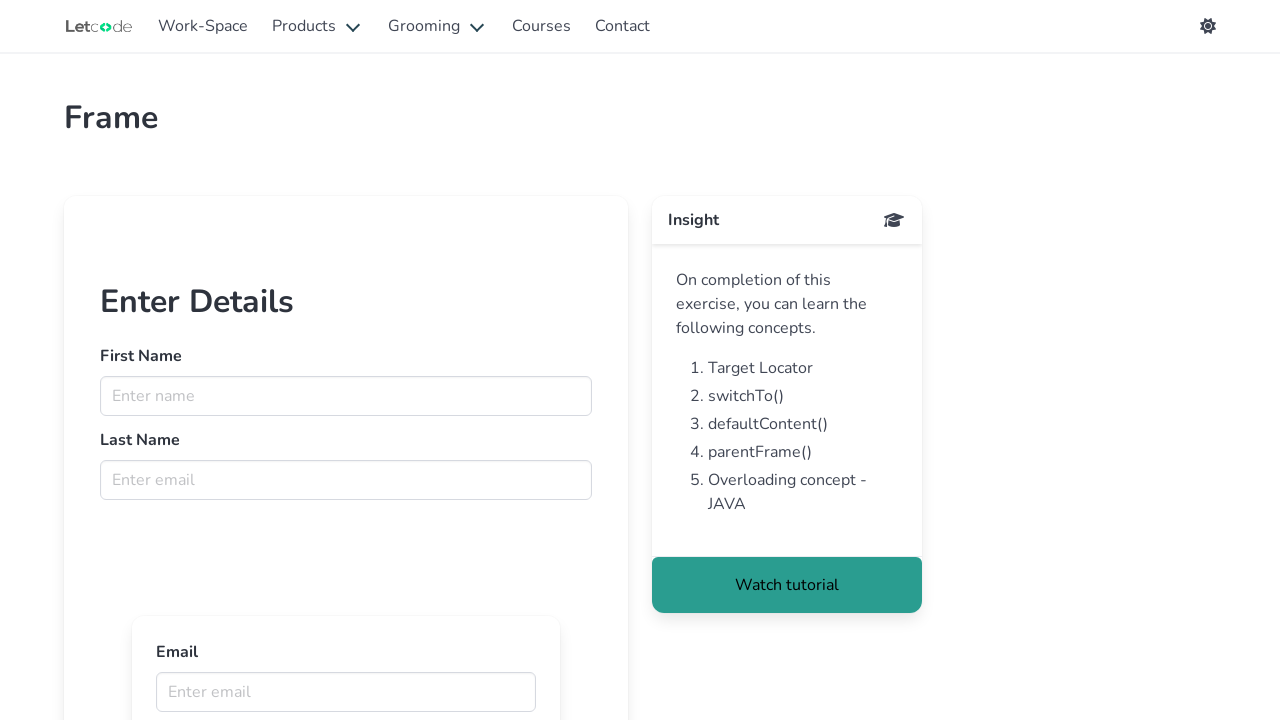

Located iframe with name 'firstFr'
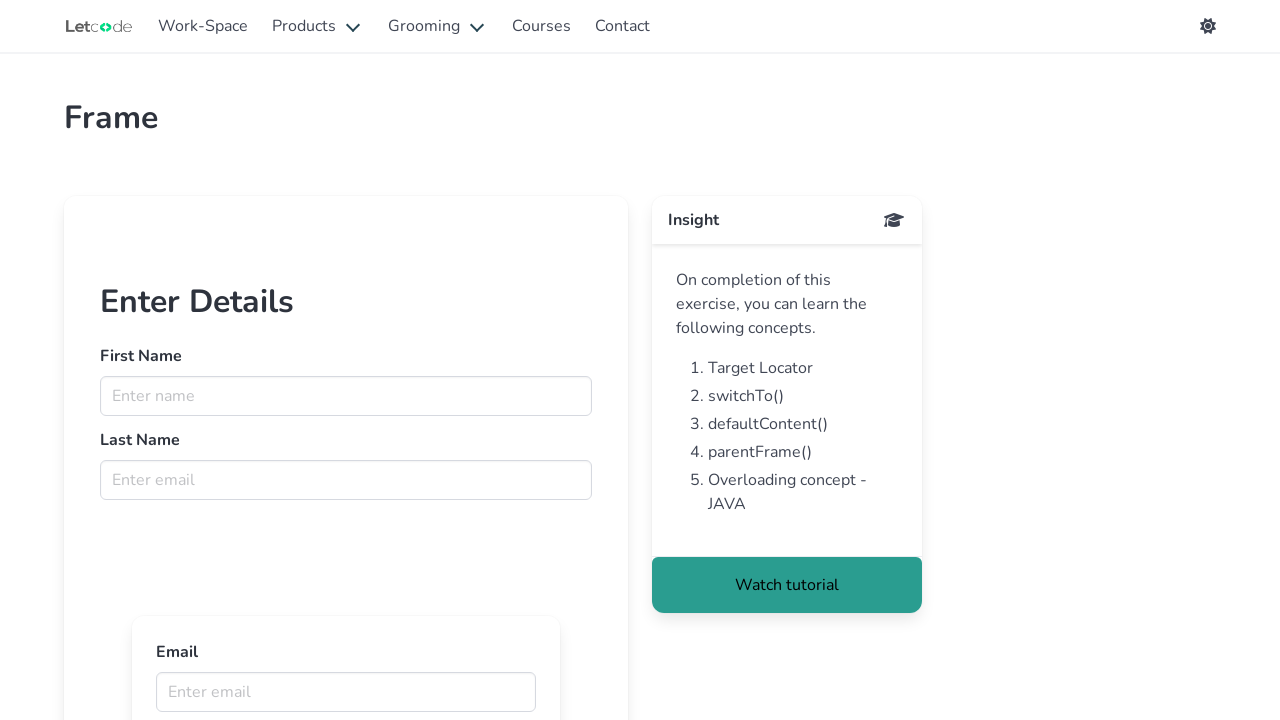

Filled first name field with 'Elisa' in iframe on input[name='fname']
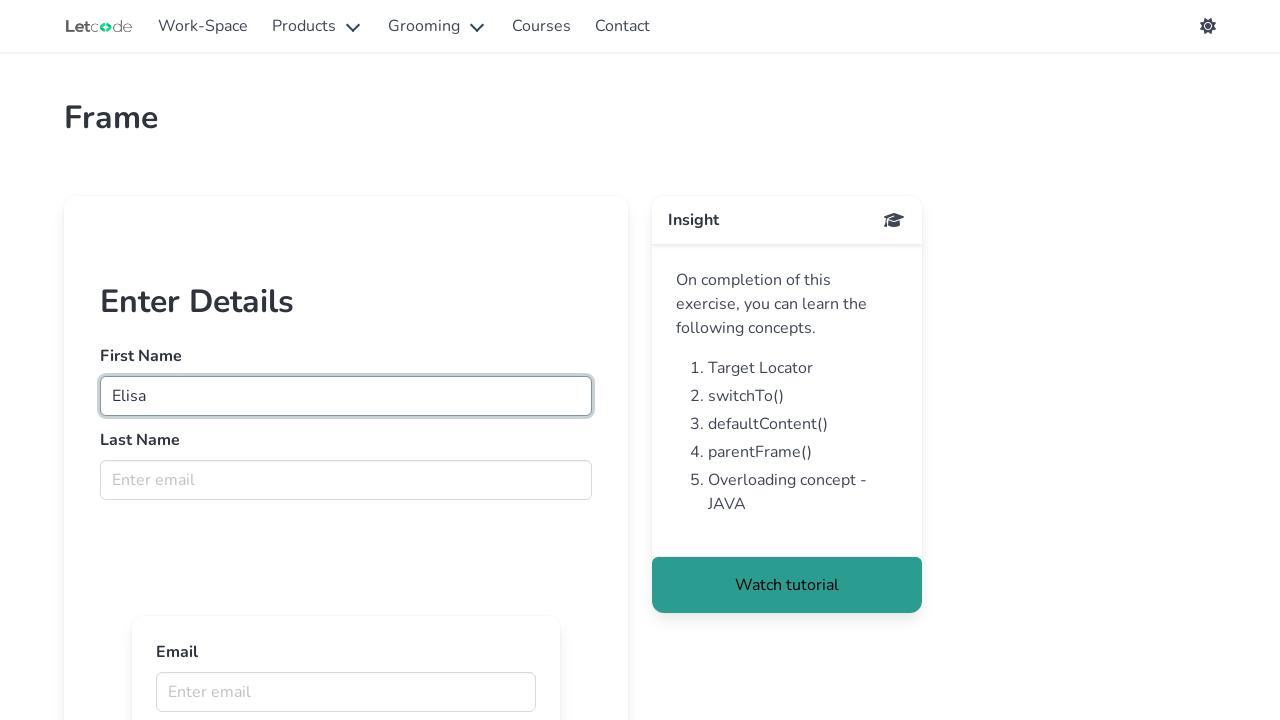

Filled last name field with 'test' in iframe on input[name='lname']
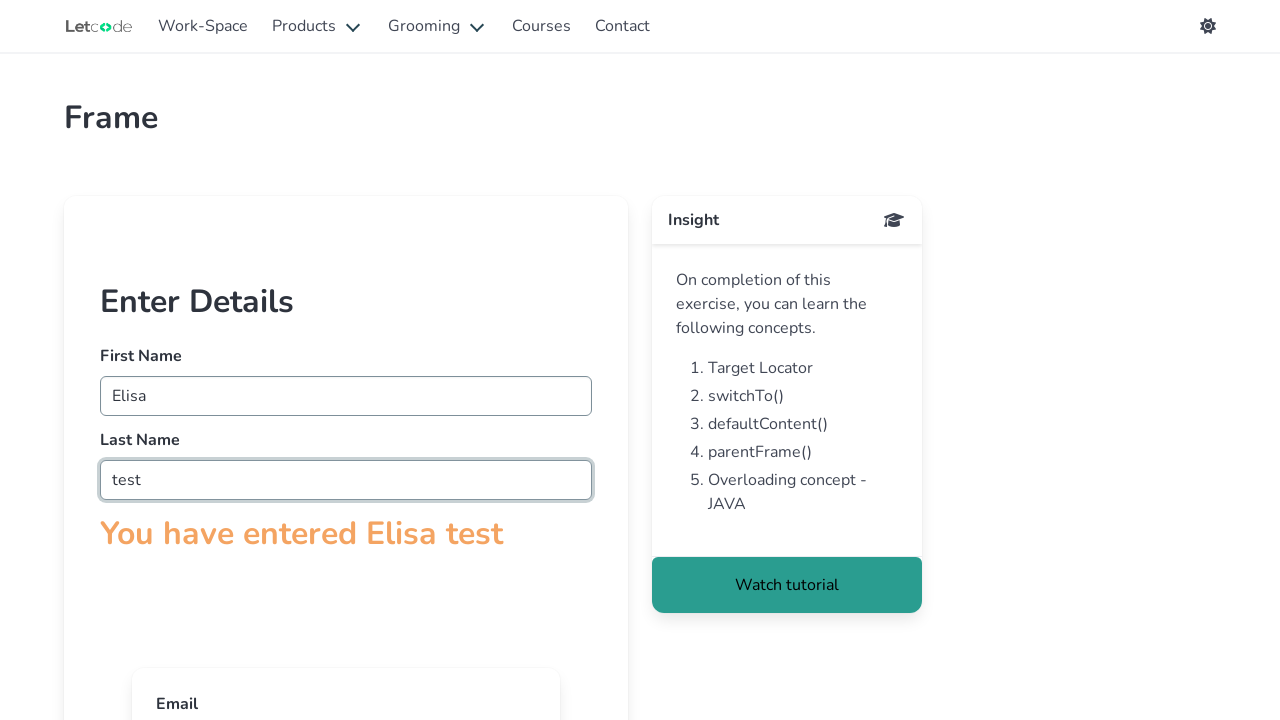

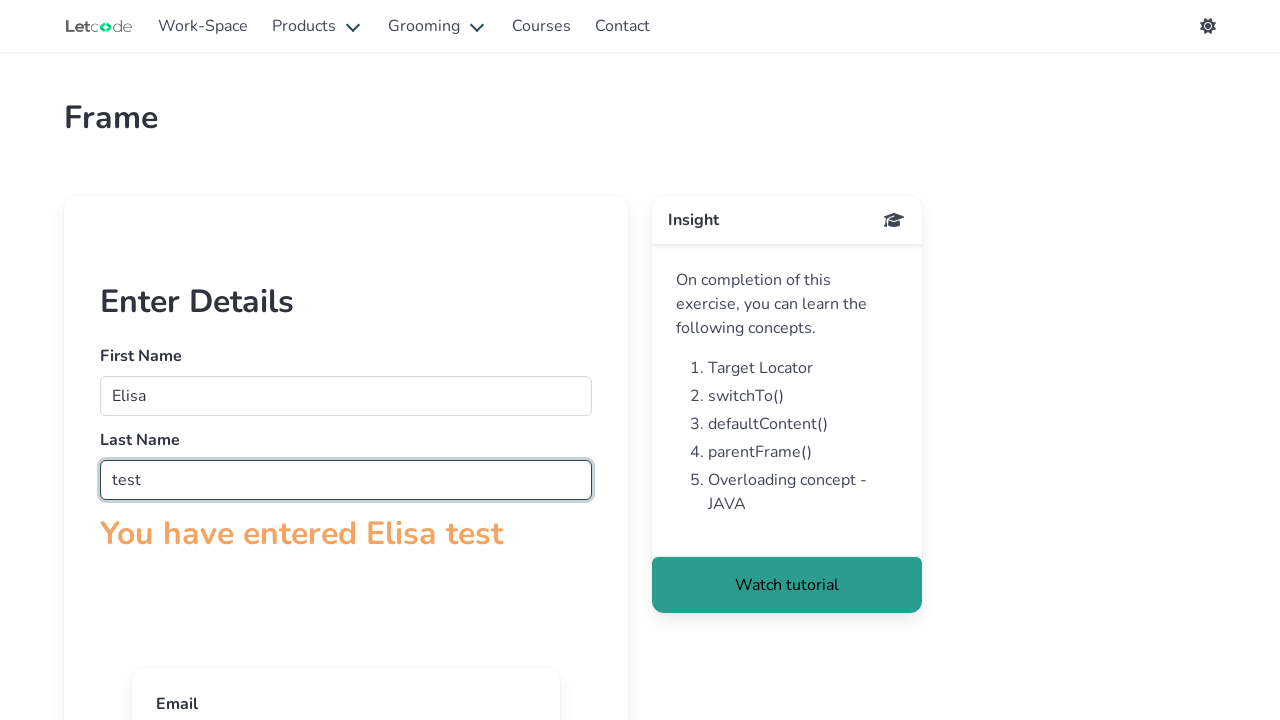